Tests HTML5 video player controls including play, pause, seeking, reload, and volume adjustment on a W3C demo page

Starting URL: https://www.w3.org/2010/05/video/mediaevents.html

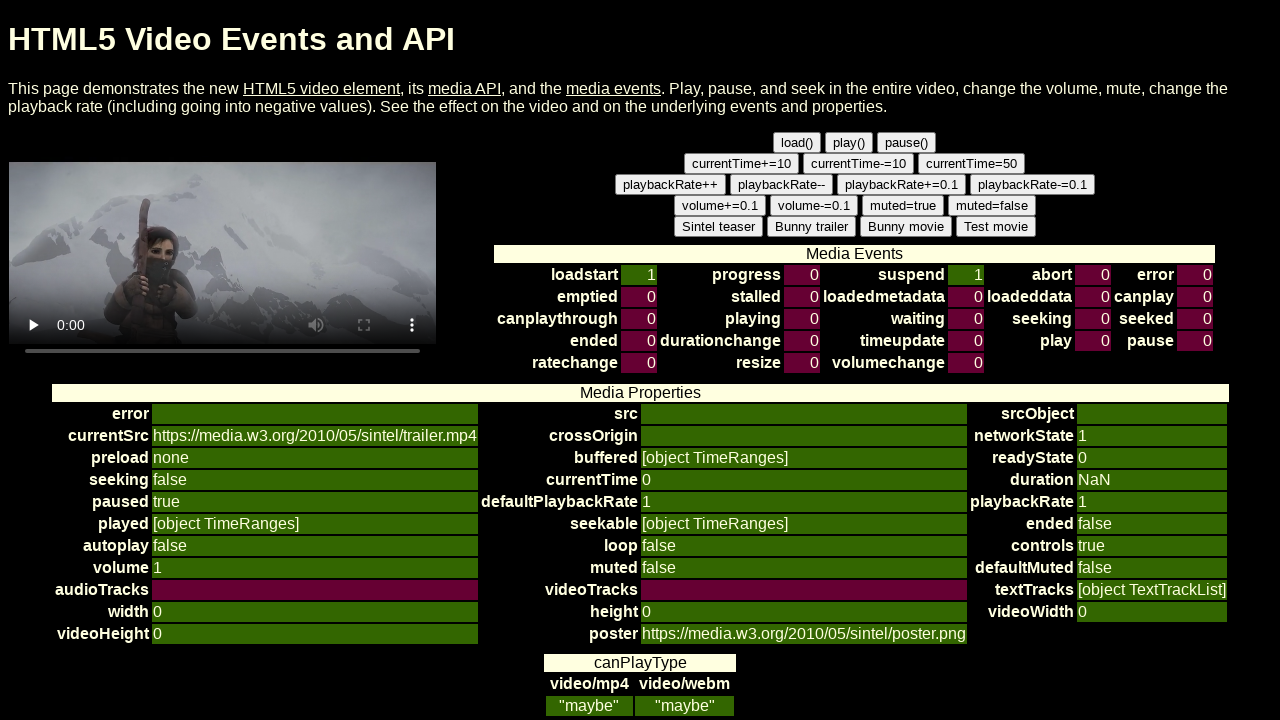

Started playing HTML5 video
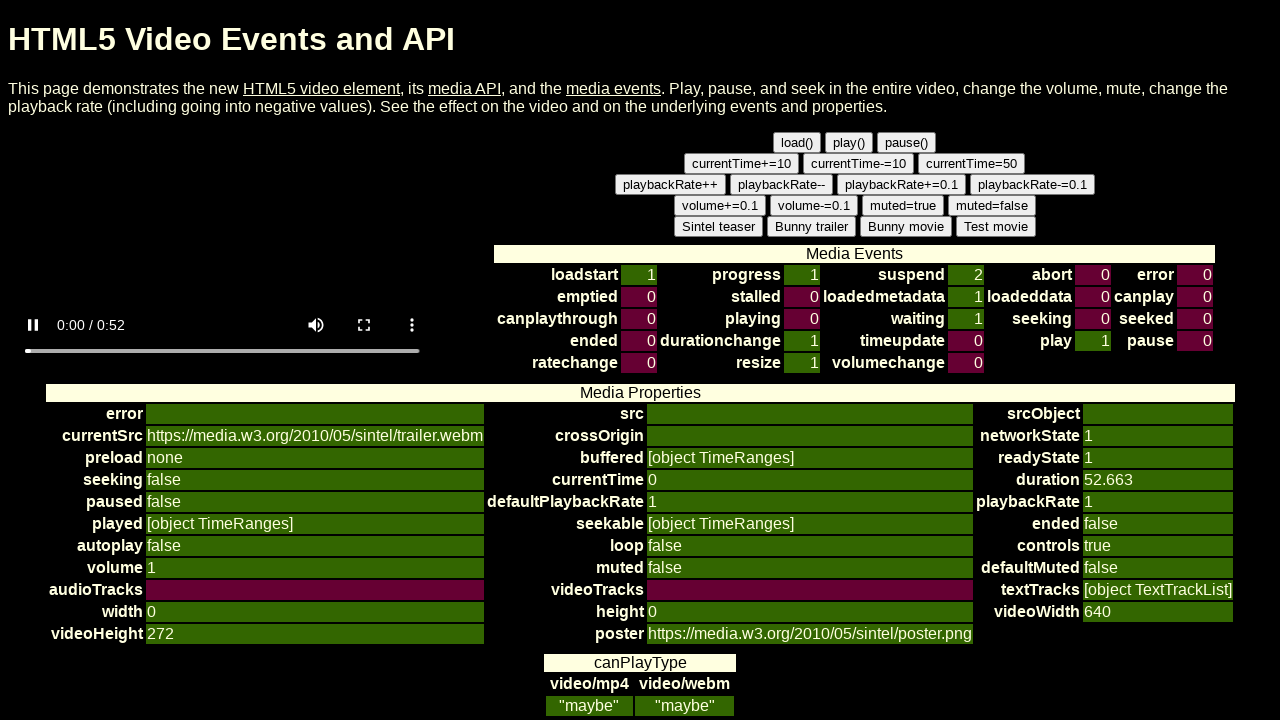

Video playback confirmed - currentTime > 0
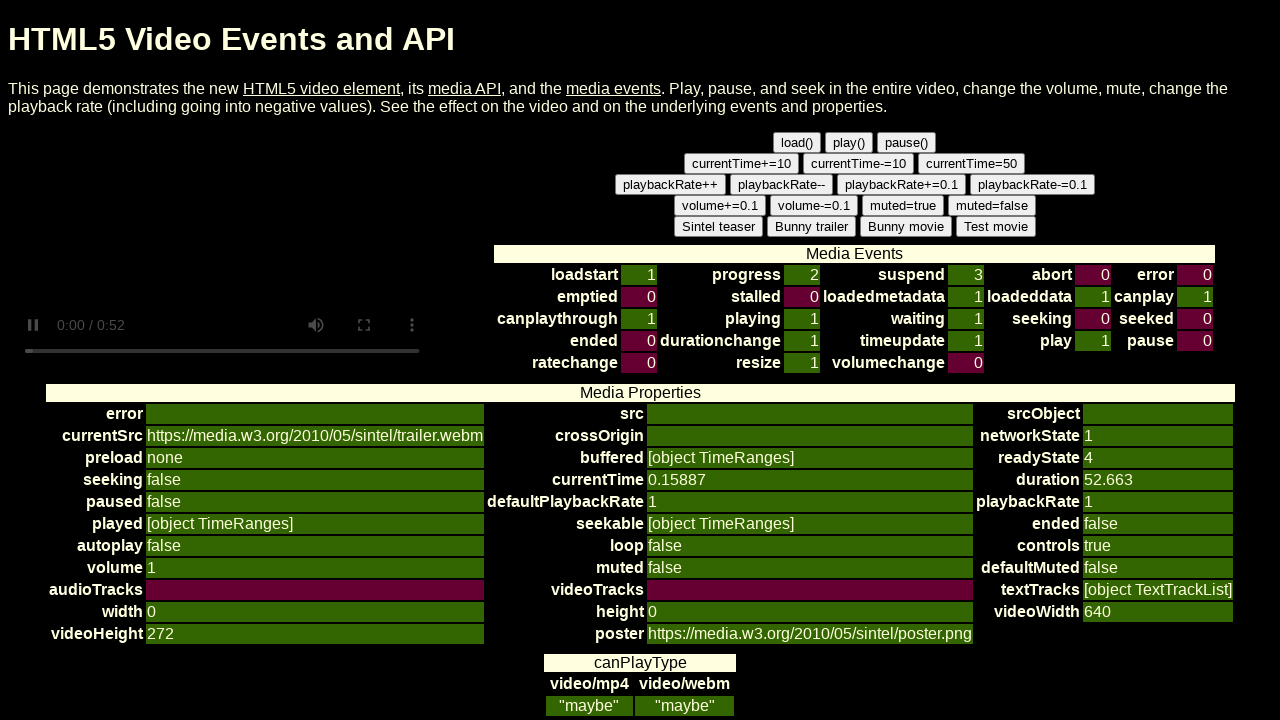

Paused video playback
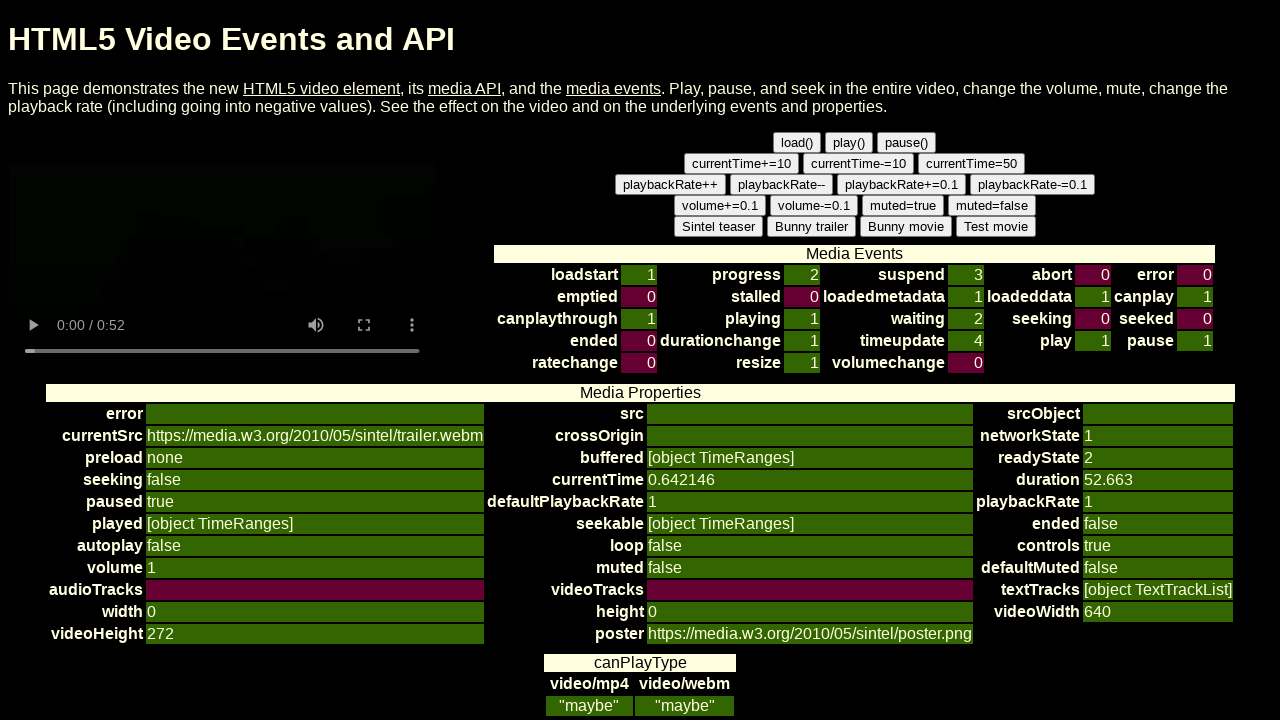

Waited 2 seconds after pausing
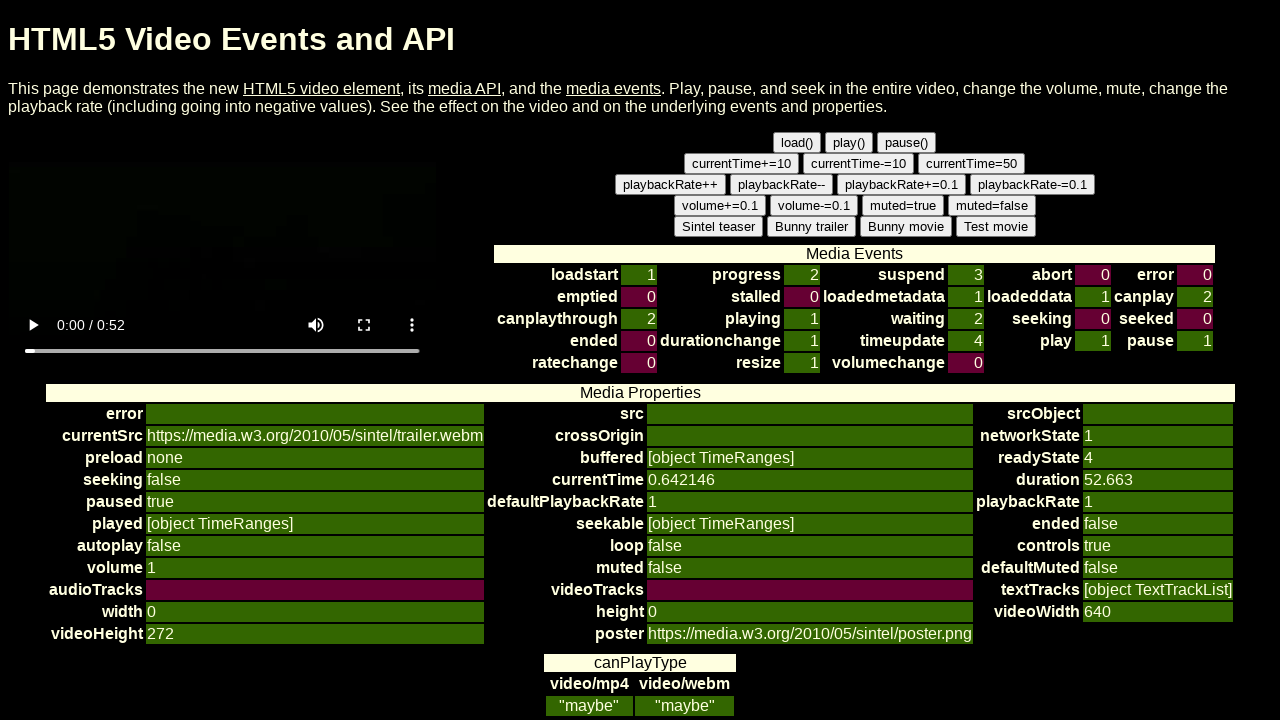

Resumed video playback
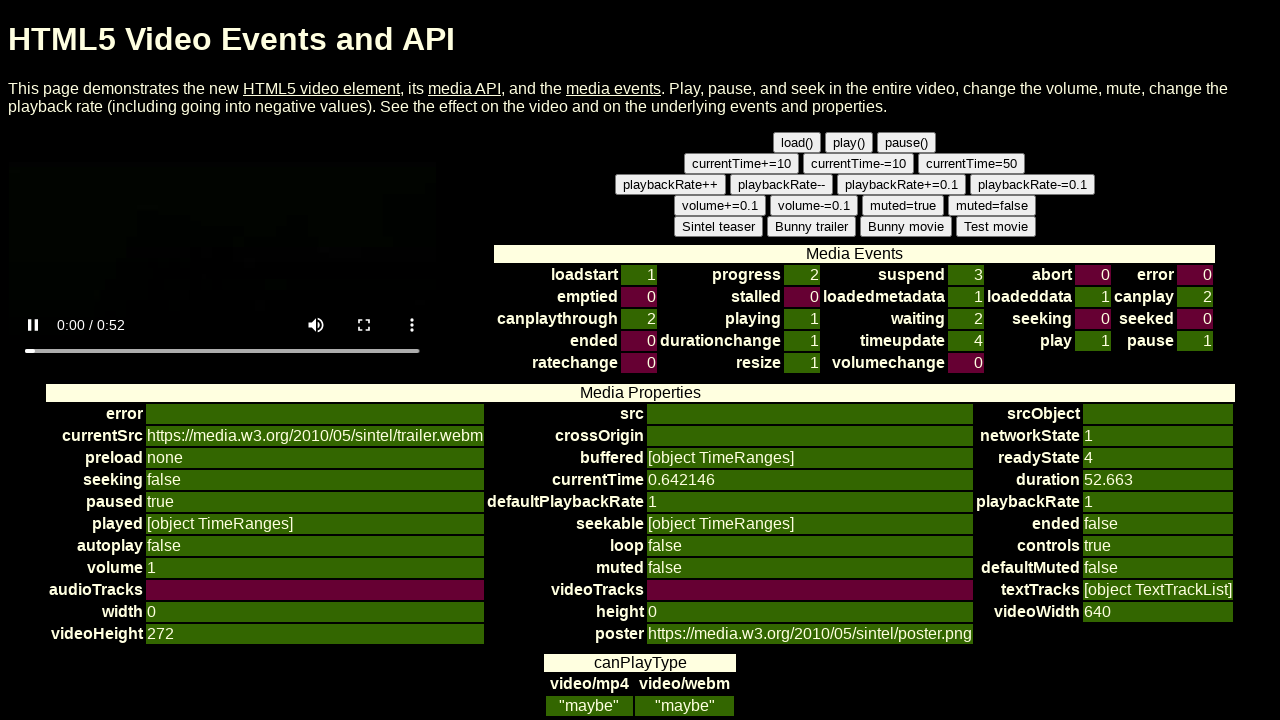

Seeked video to beginning (currentTime = 0)
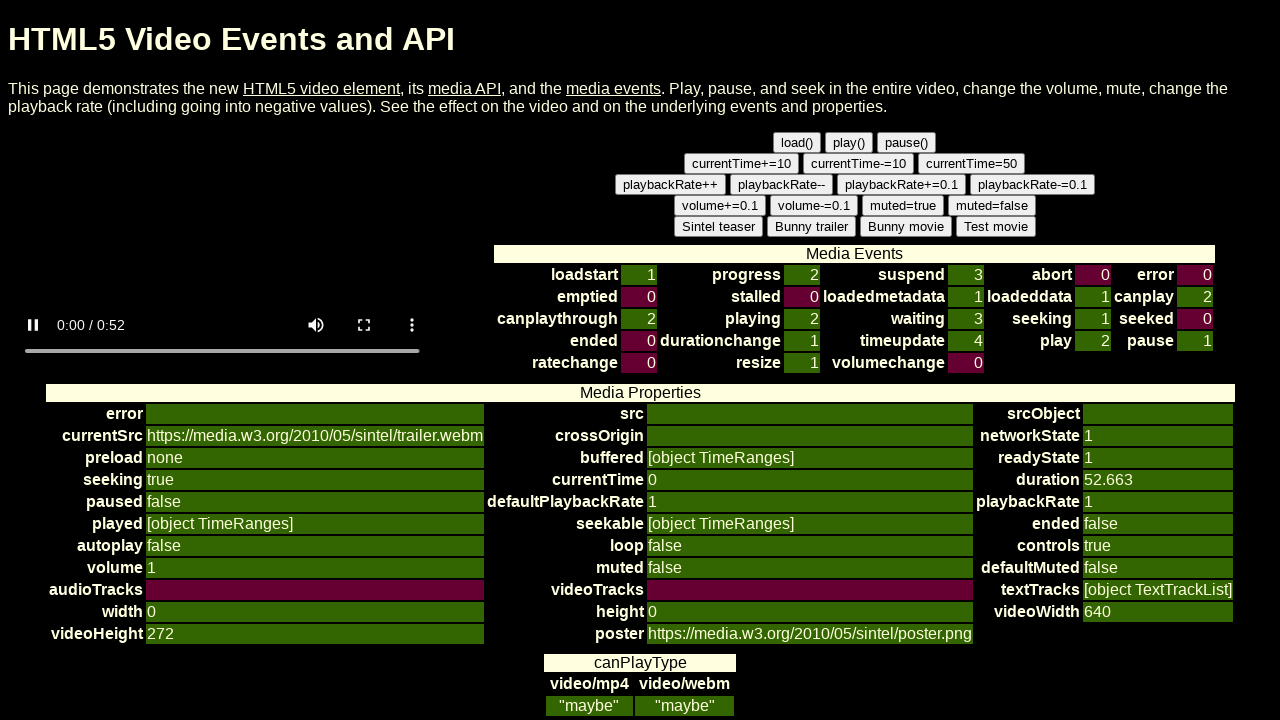

Waited 5 seconds after seeking
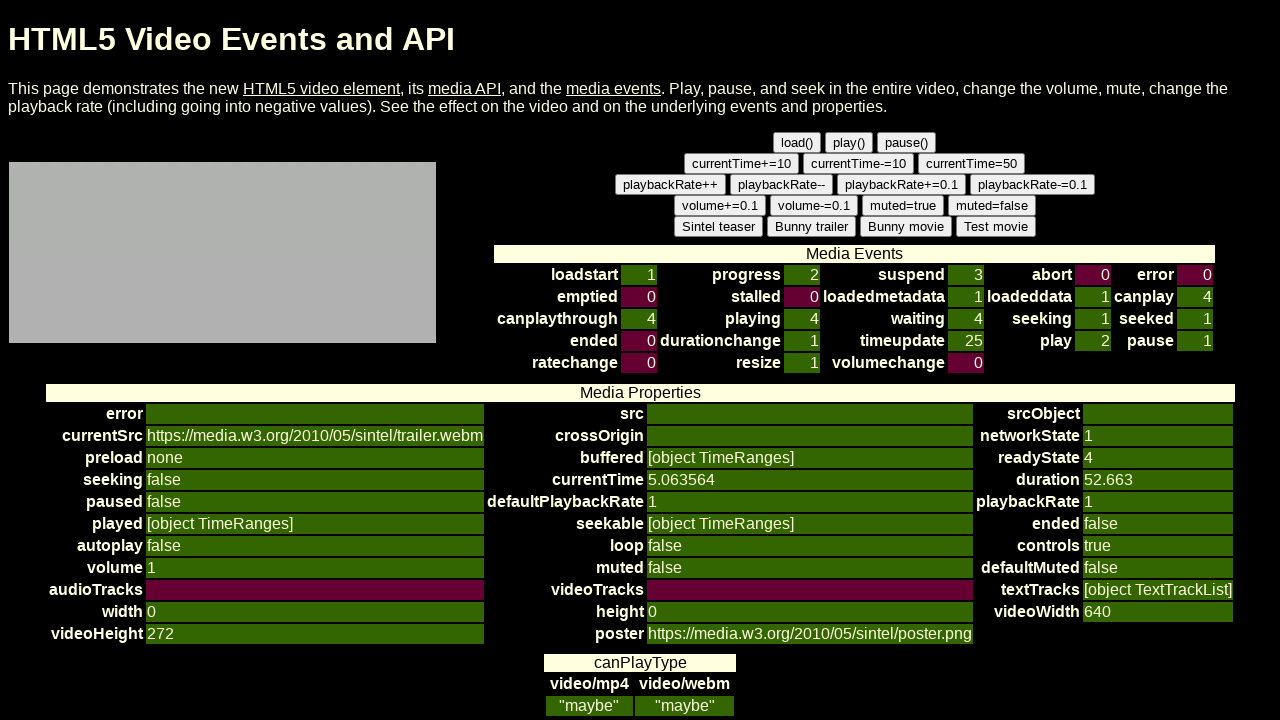

Reloaded video
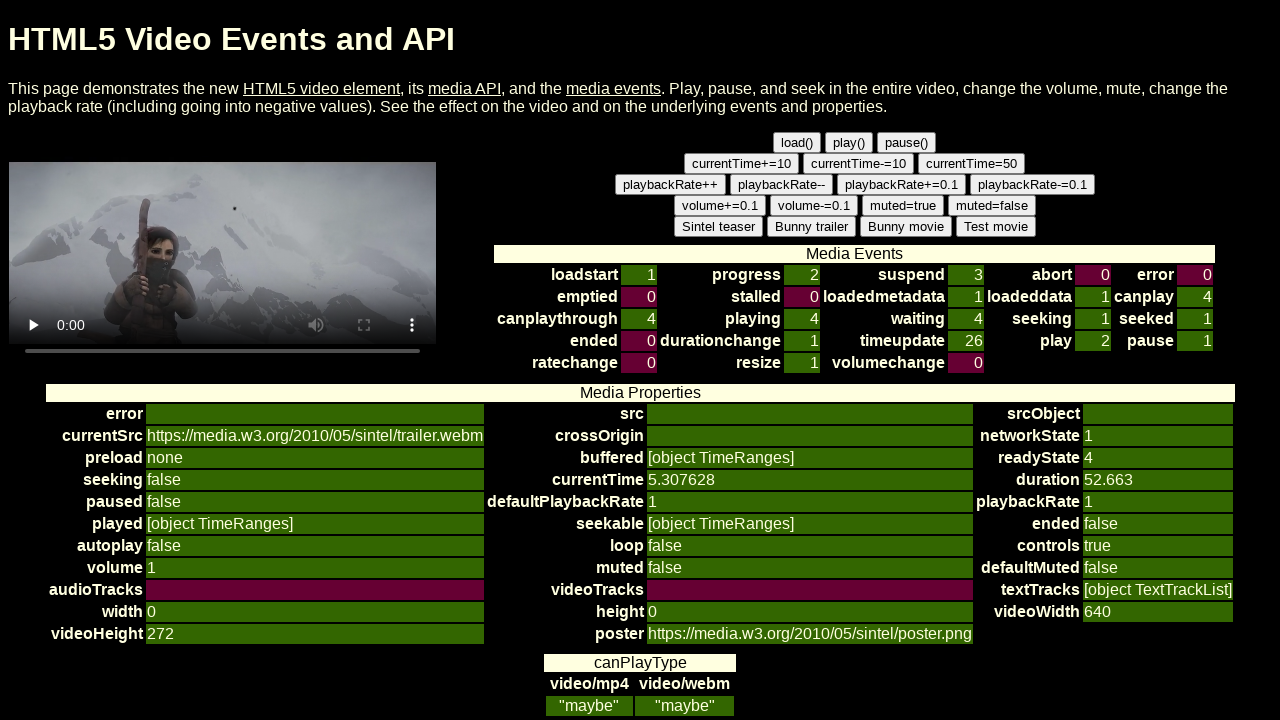

Waited 2 seconds after reloading
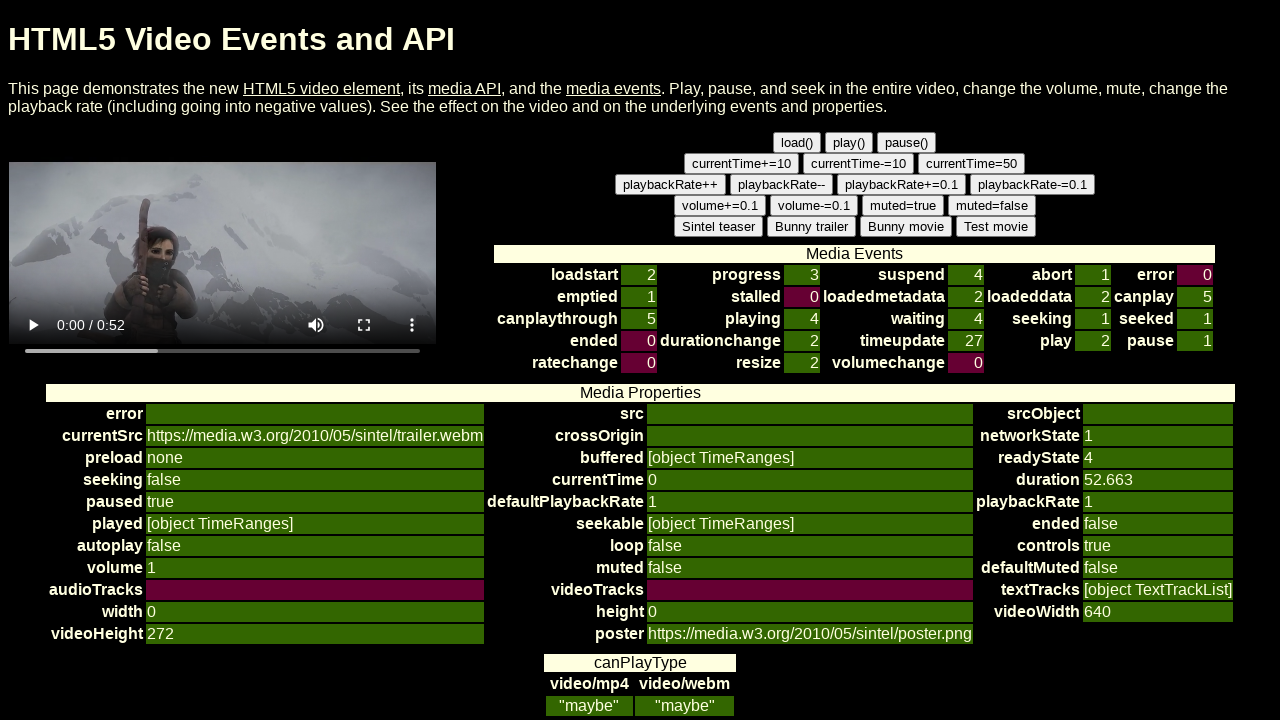

Adjusted video volume to 50%
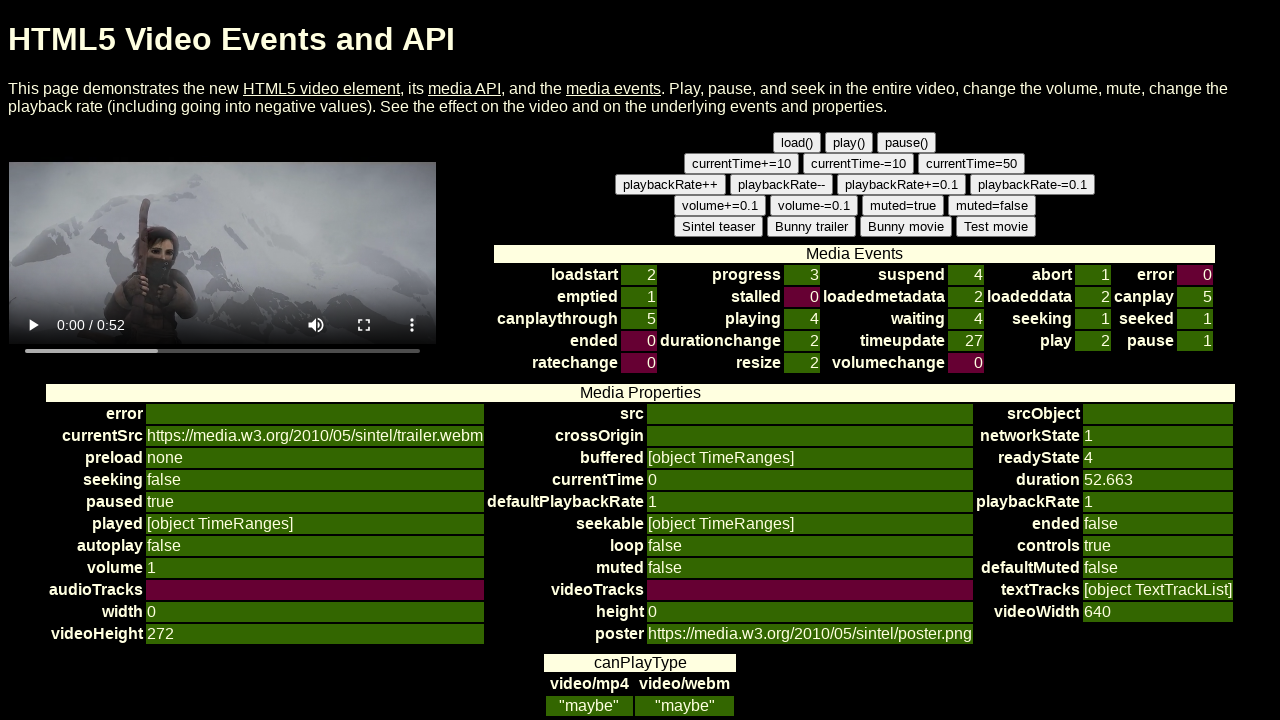

Waited 2 seconds after volume adjustment
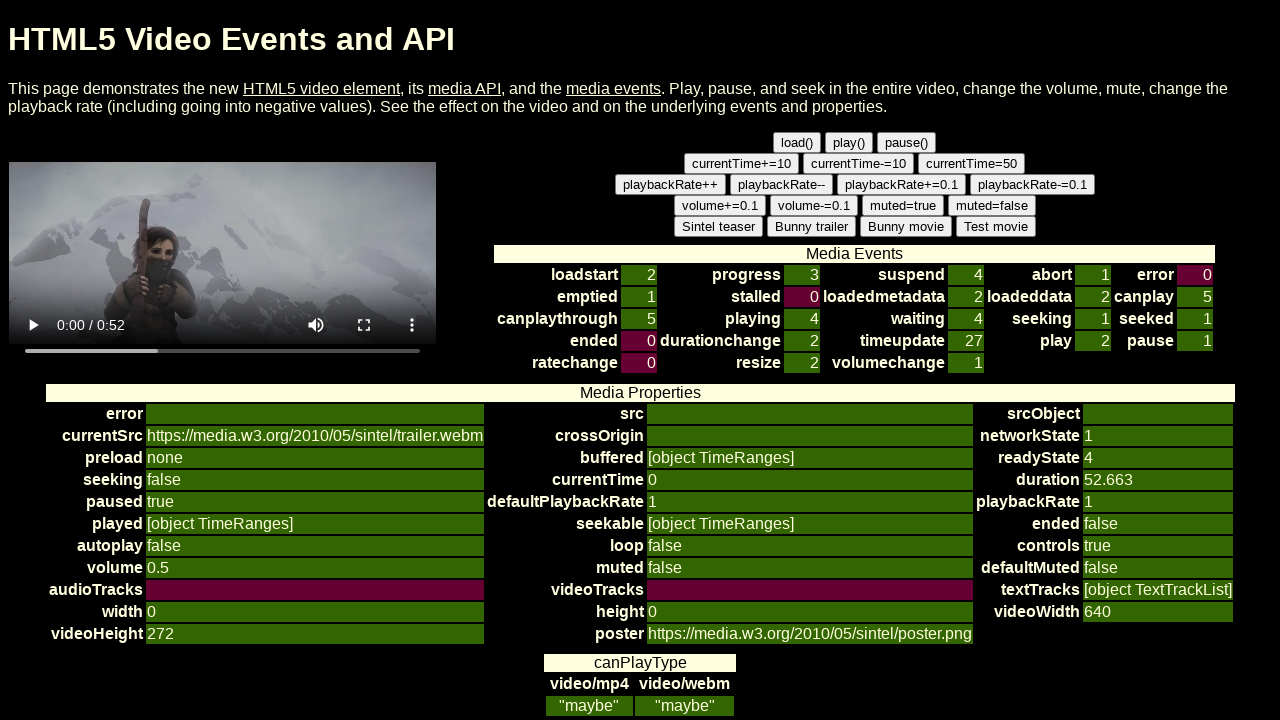

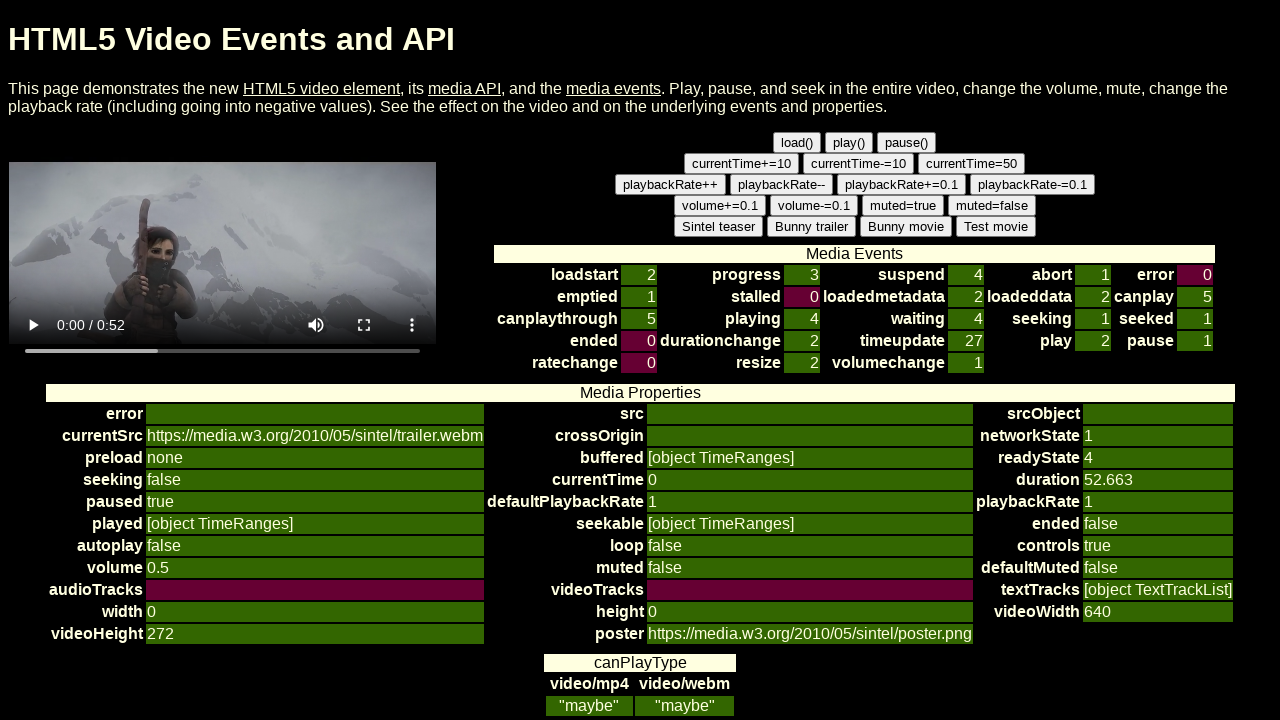